Tests clicking three different button elements on the challenging DOM page

Starting URL: https://the-internet.herokuapp.com/challenging_dom

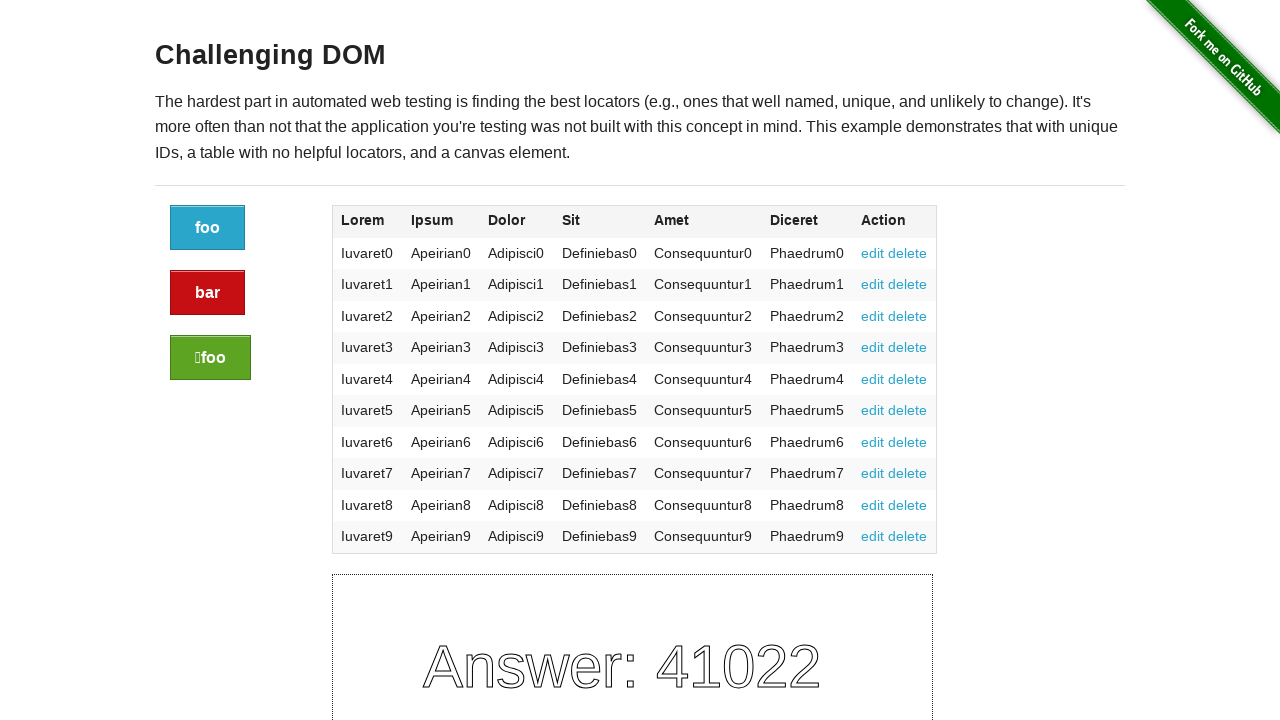

Clicked the first button element at (208, 228) on a.button
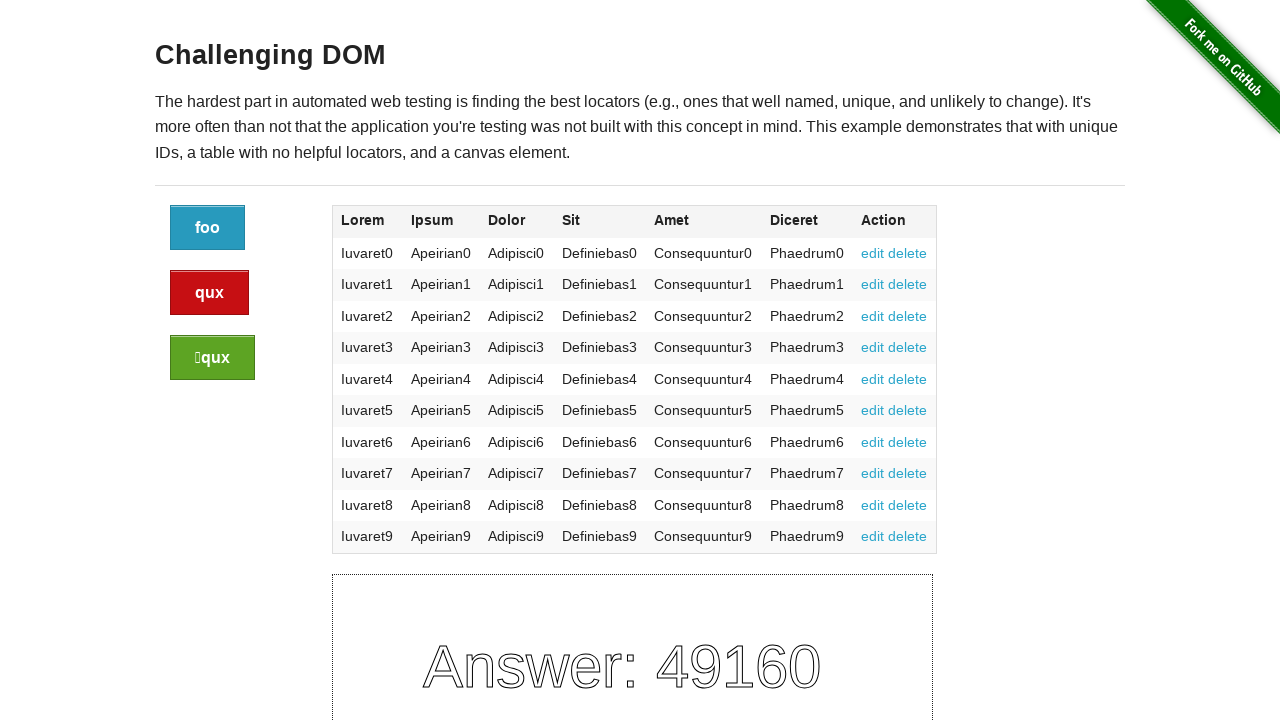

Clicked the alert button element at (210, 293) on a.button.alert
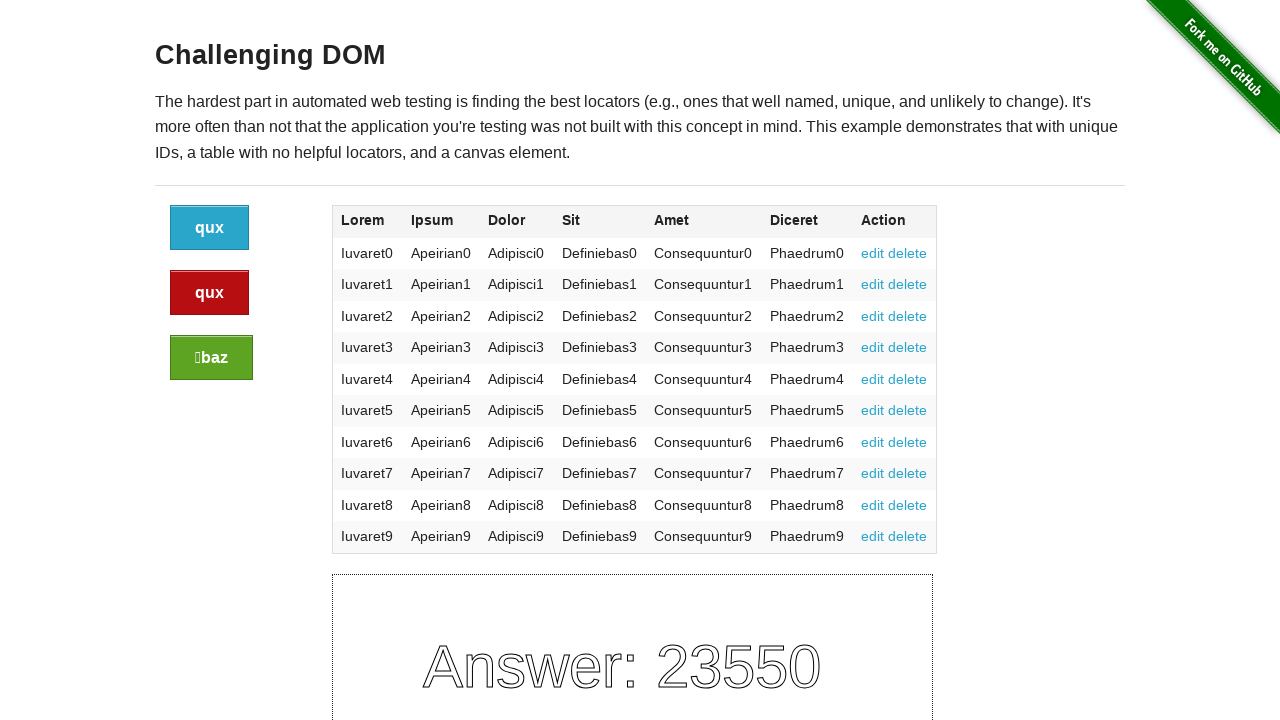

Clicked the success button element at (212, 358) on a.button.success
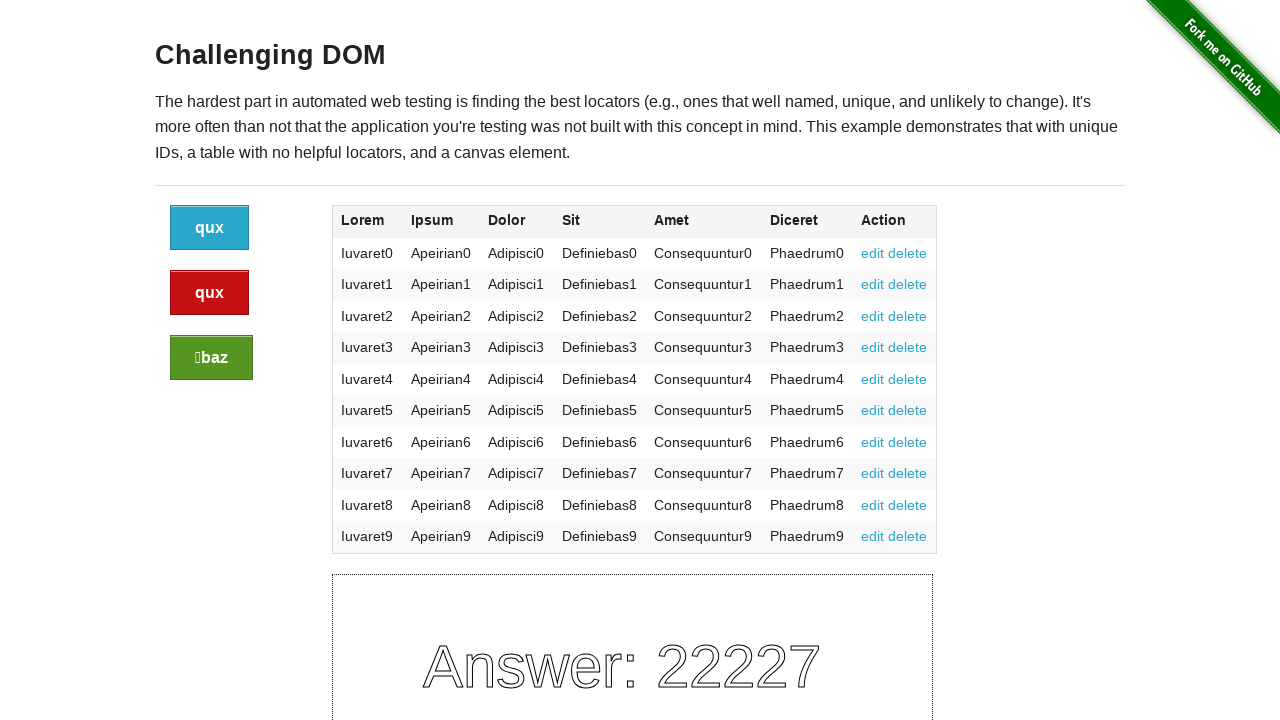

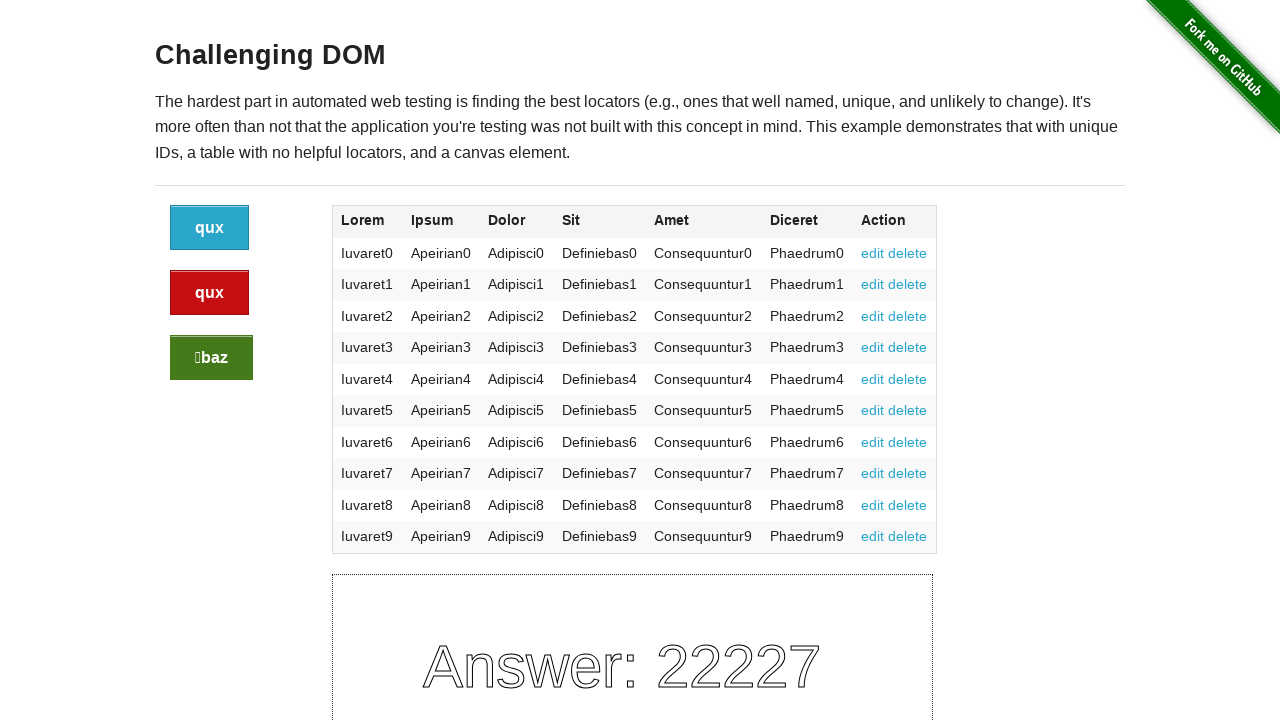